Tests navigation to the Broken Images page by clicking the hyperlink from the homepage and verifying the page heading displays correctly, then checks that images are present on the page.

Starting URL: http://the-internet.herokuapp.com/

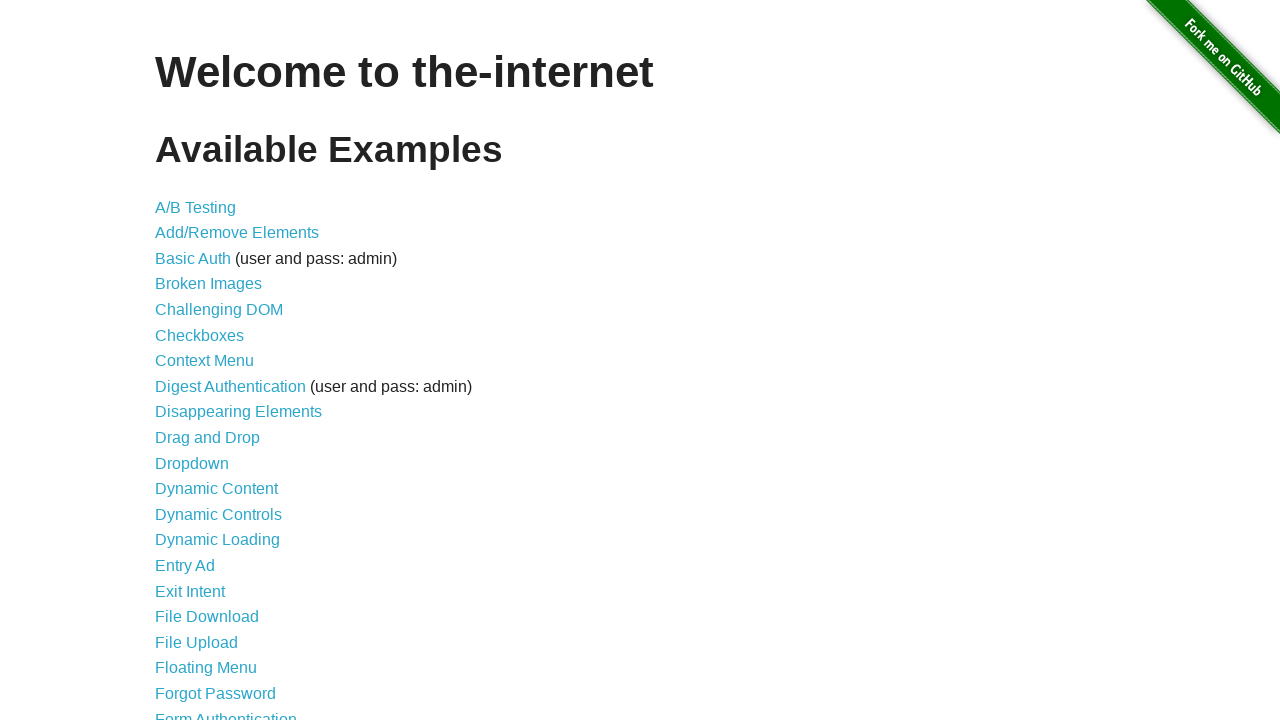

Clicked on 'Broken Images' hyperlink from homepage at (208, 284) on a:text('Broken Images')
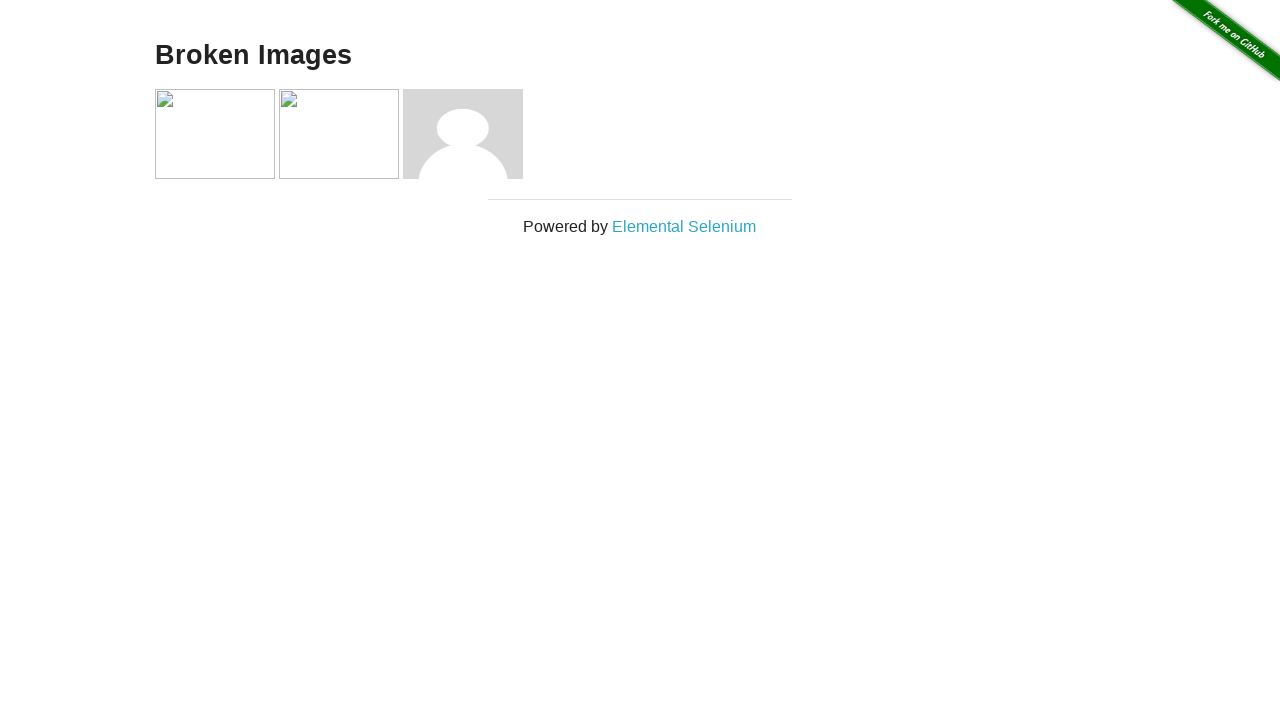

Waited for page heading to load
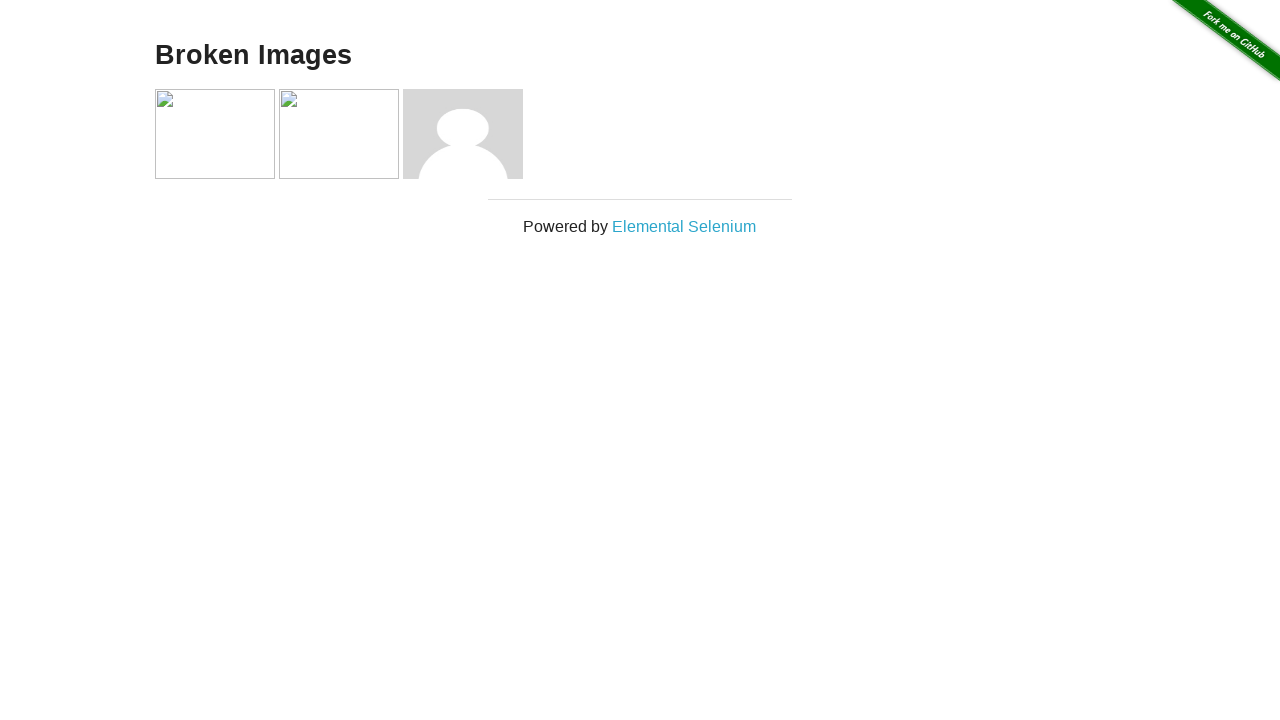

Verified page heading displays 'Broken Images'
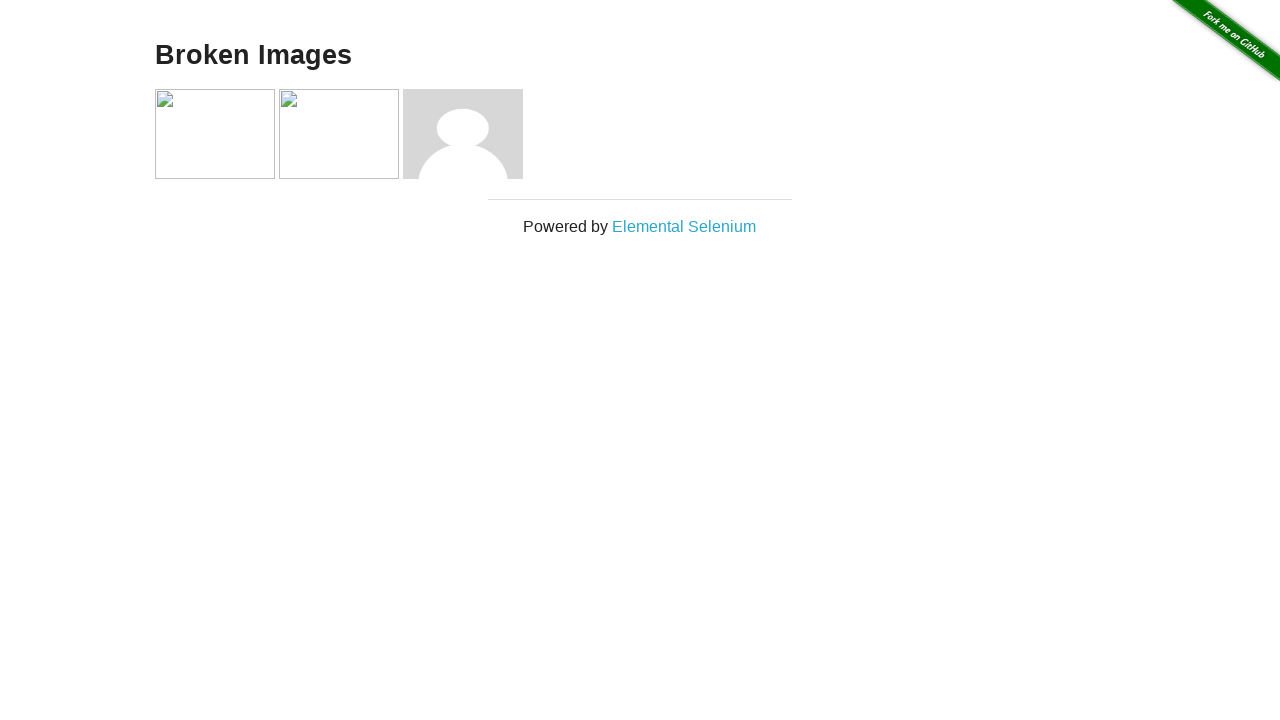

Waited for images to be present on the page
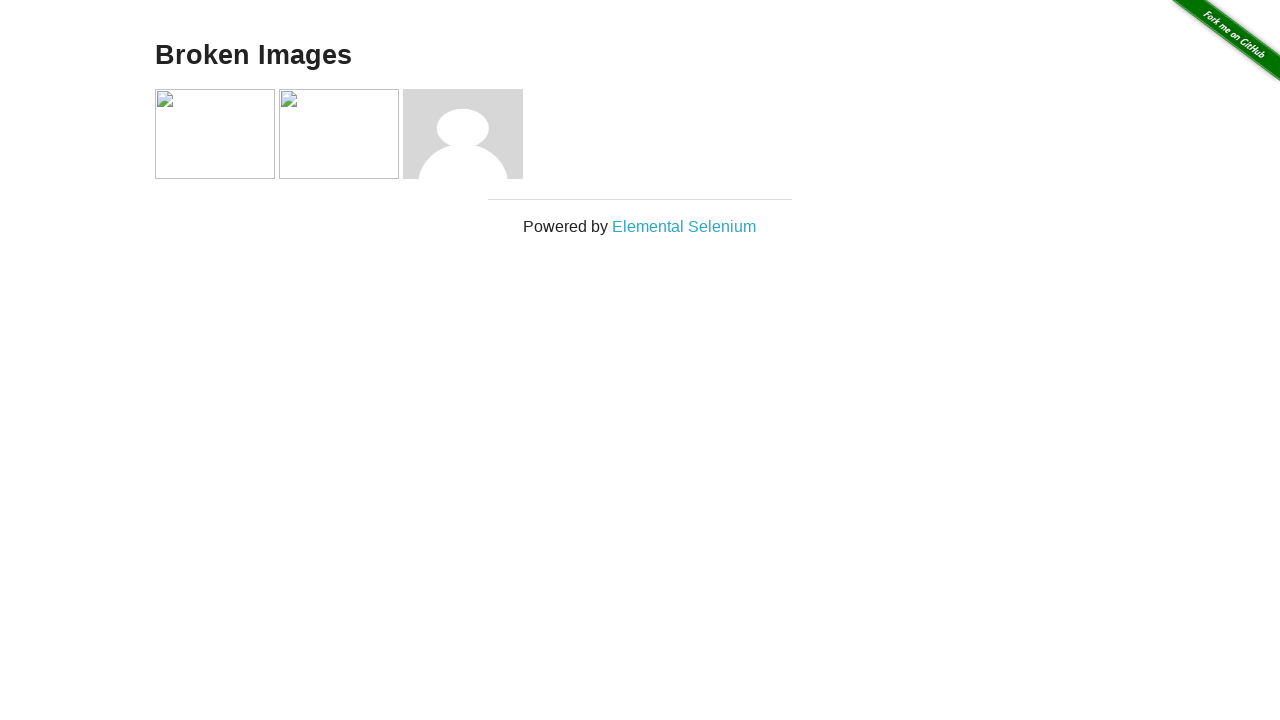

Retrieved all images on the page
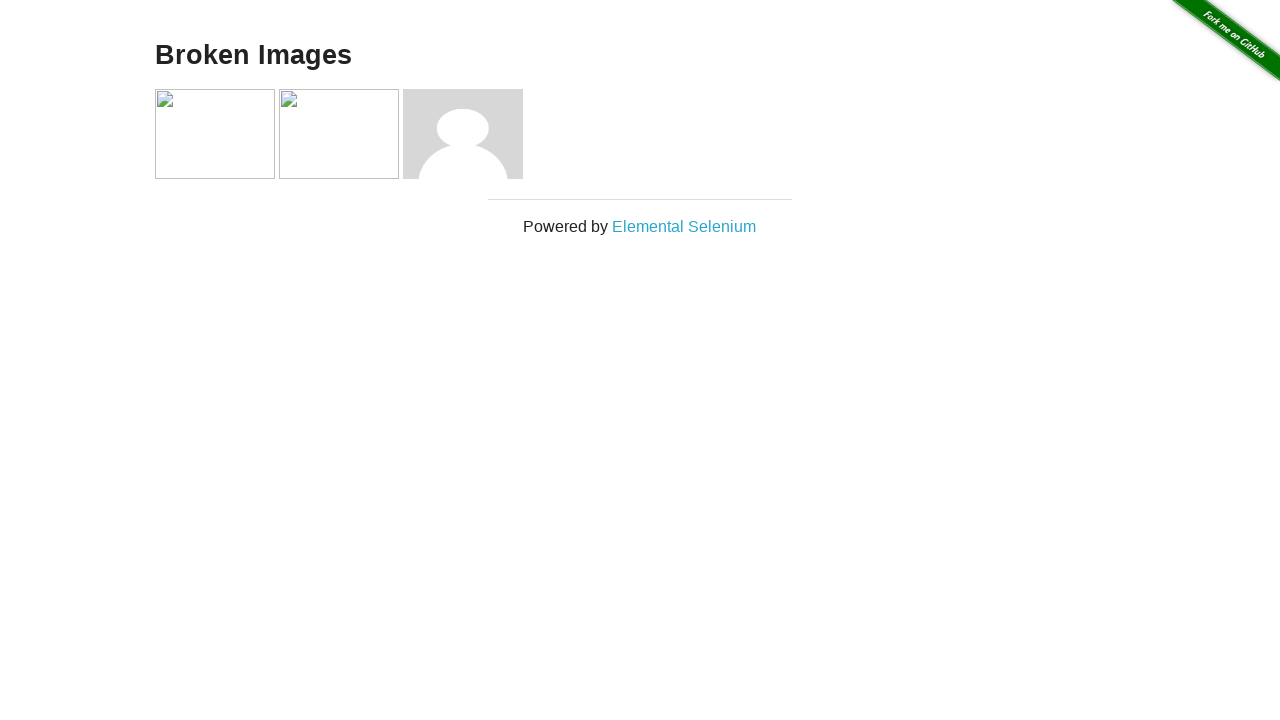

Verified page contains 4 images
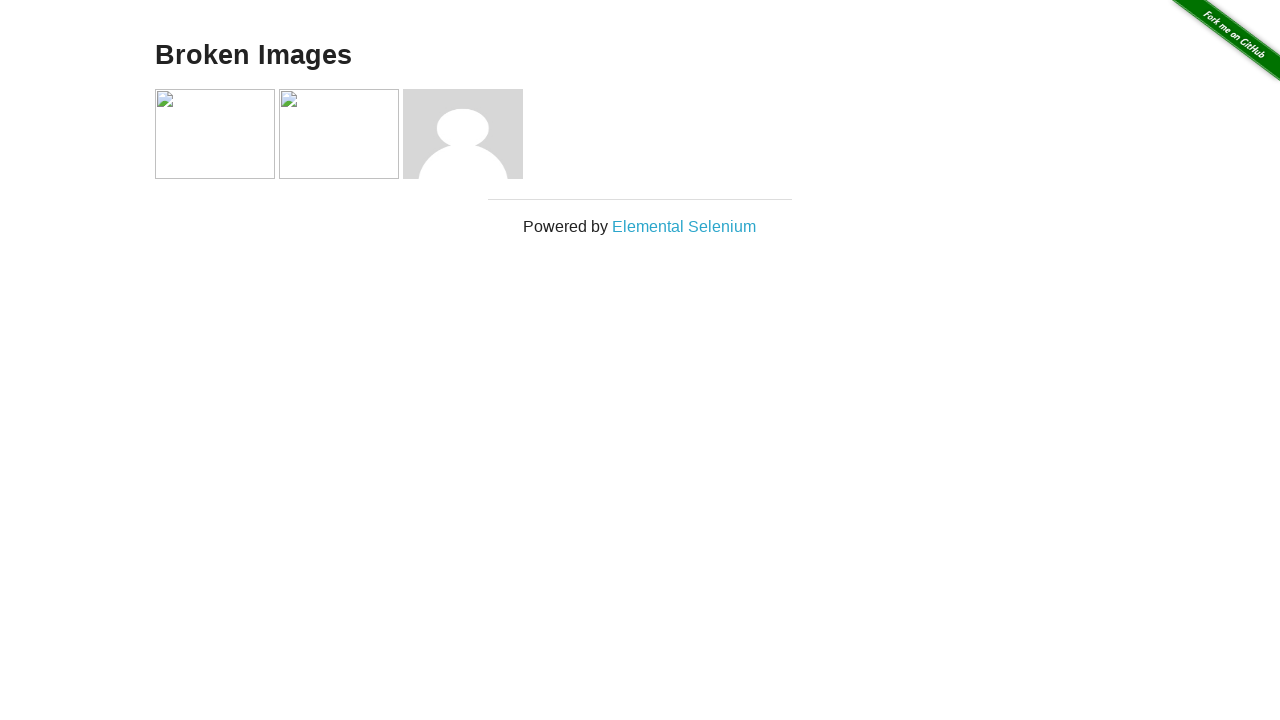

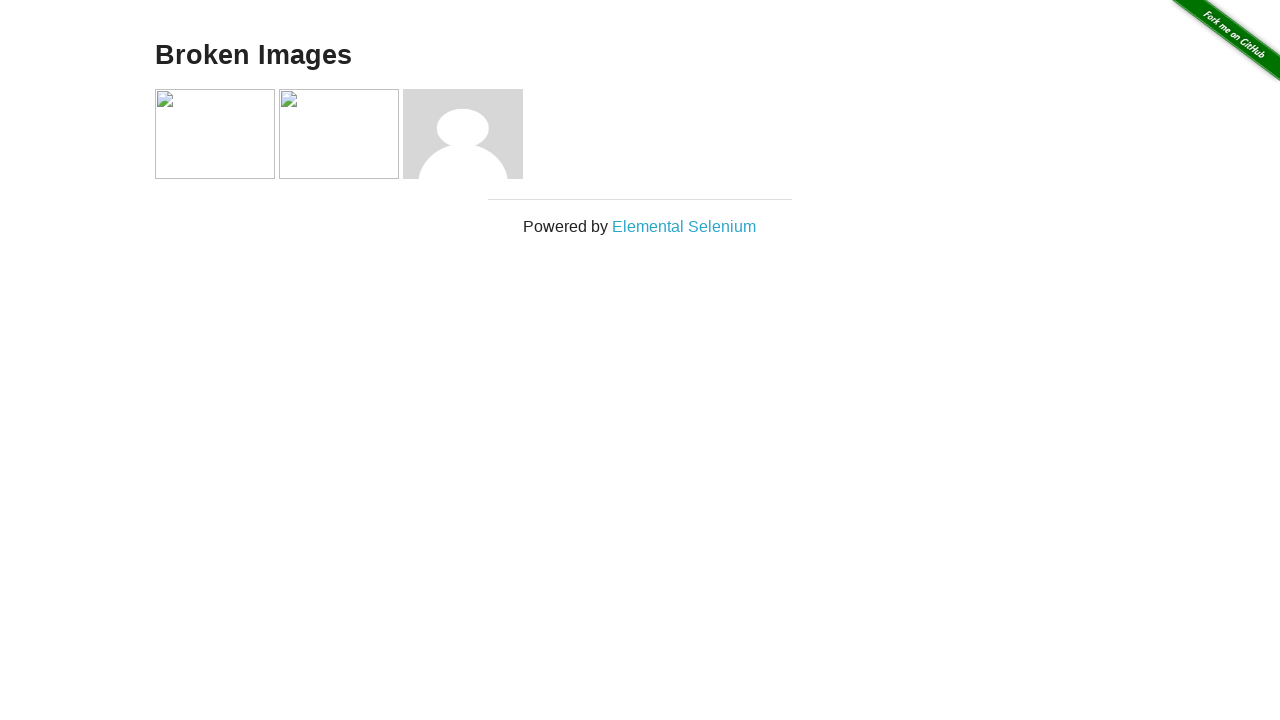